Tests e-commerce functionality by searching for products containing "ca", adding "Cashews" to cart, and proceeding through checkout to place an order.

Starting URL: https://rahulshettyacademy.com/seleniumPractise/#/

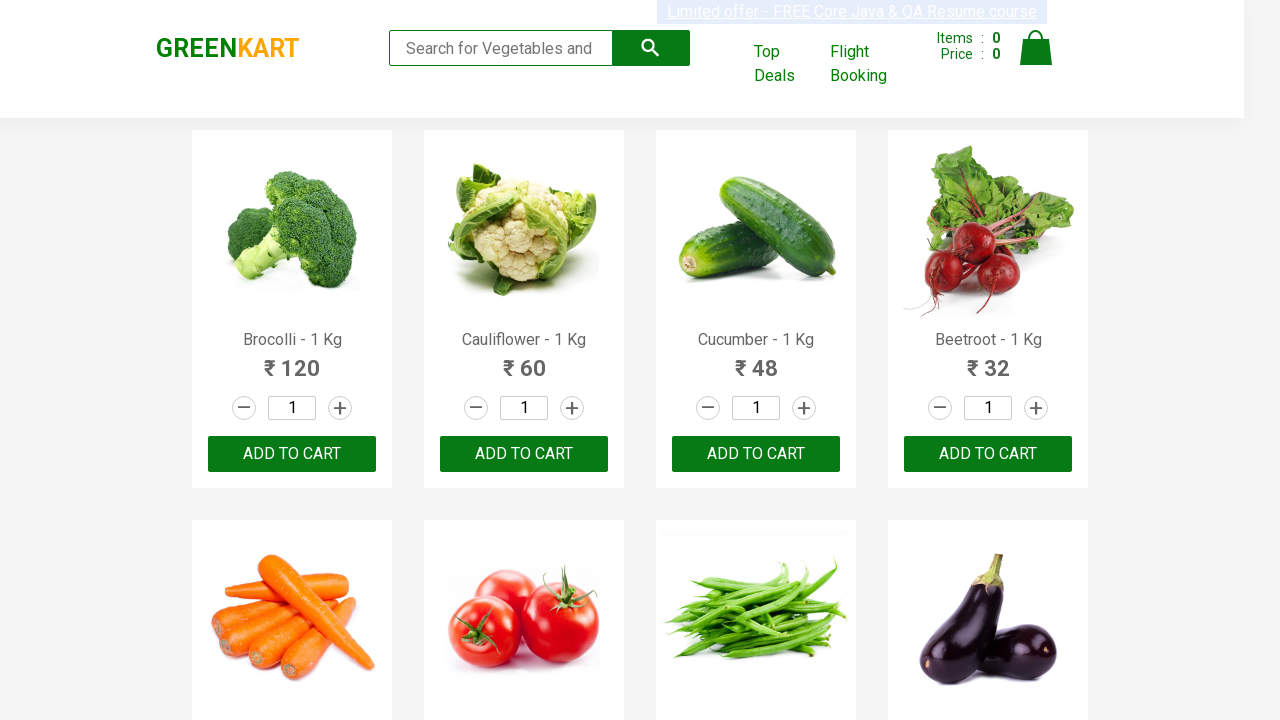

Filled search box with 'ca' to filter products on .search-keyword
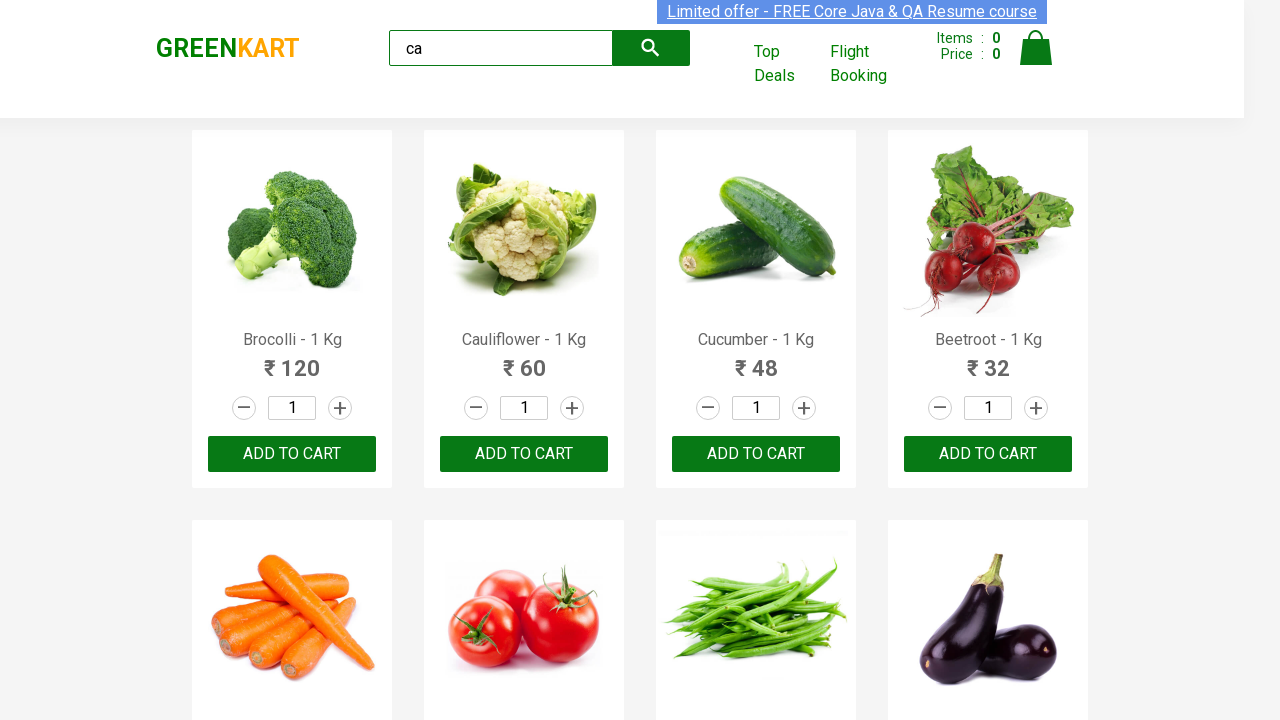

Waited 2 seconds for products to load after search
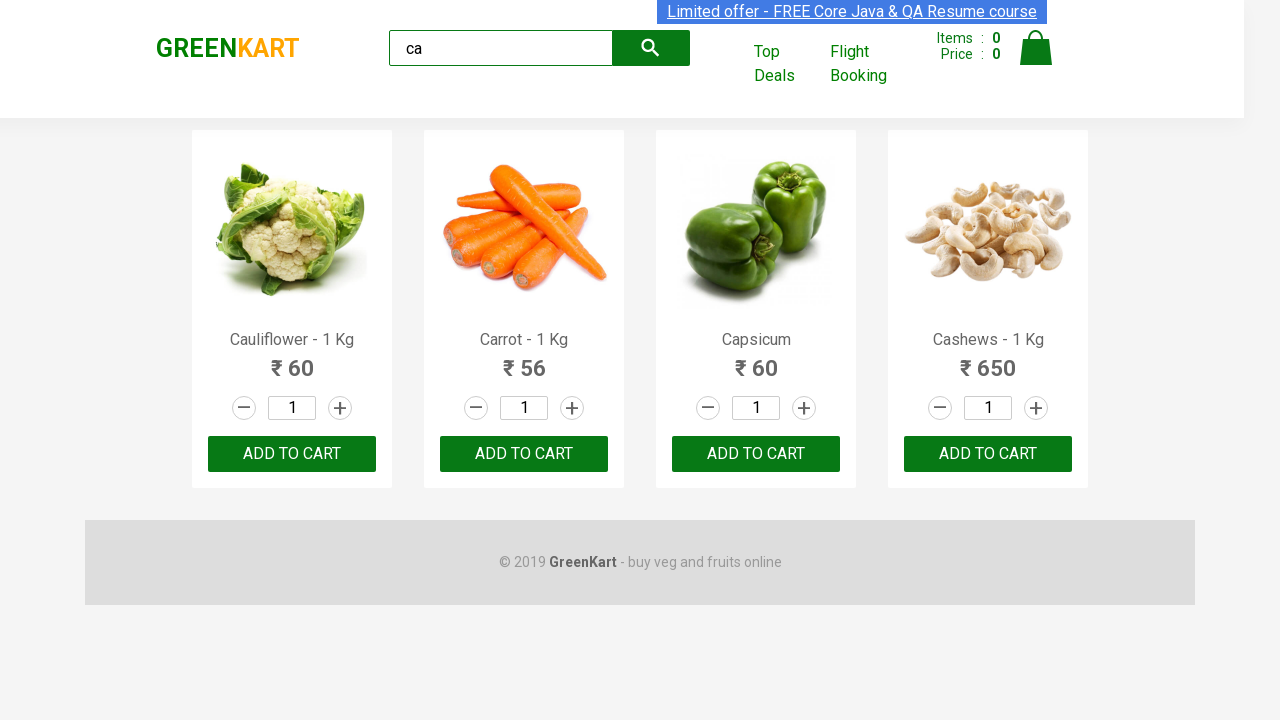

Located 4 products on the page
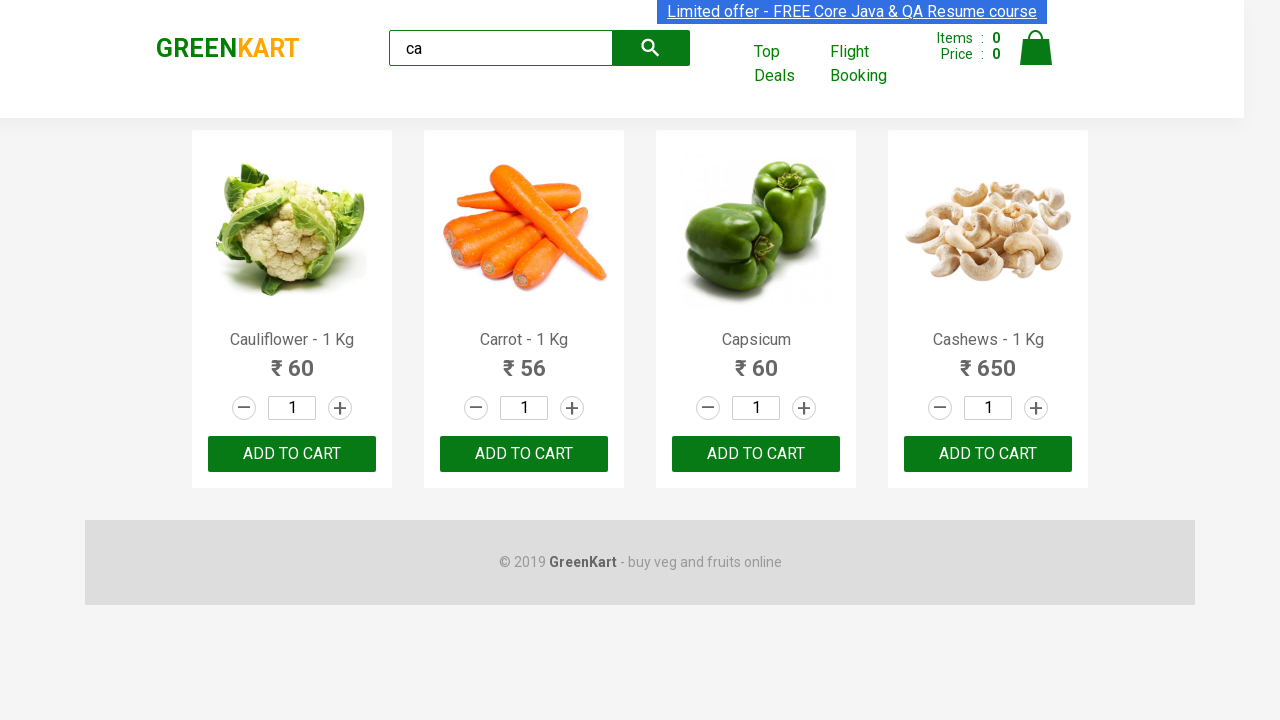

Clicked ADD TO CART button for Cashews at (988, 454) on .products .product >> nth=3 >> text=ADD TO CART
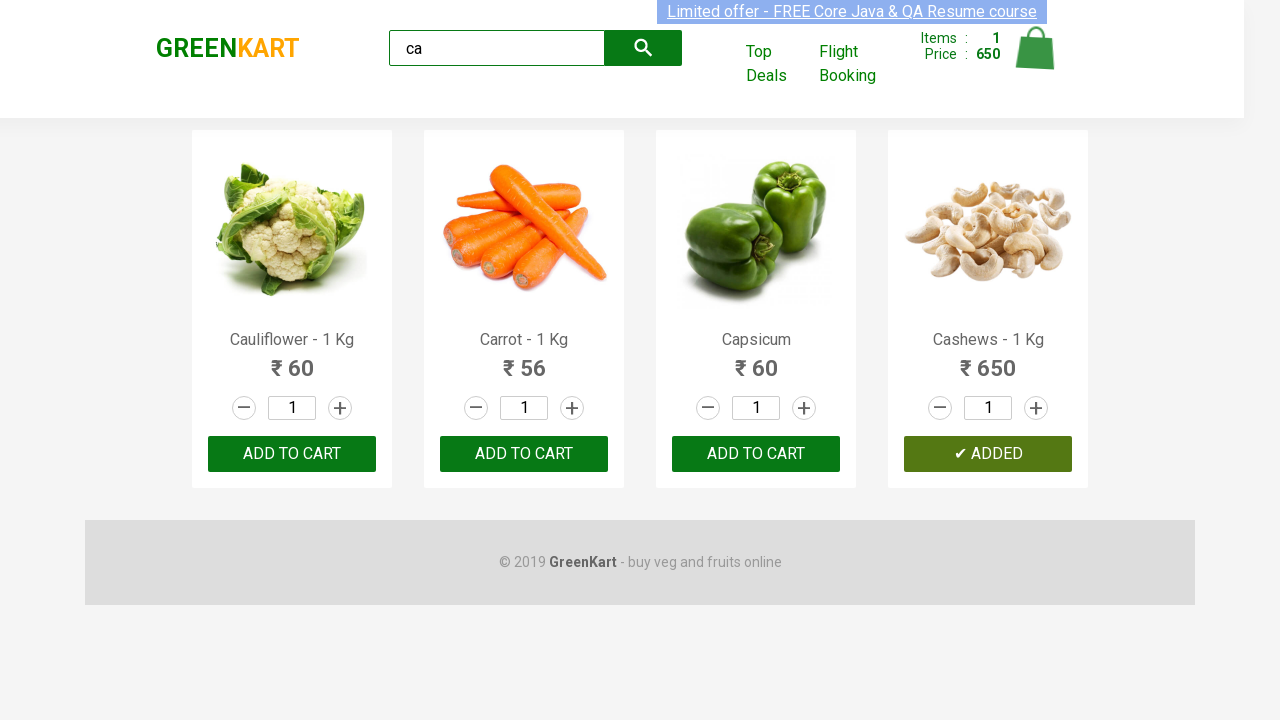

Clicked cart icon to view shopping cart at (1036, 59) on .cart-icon
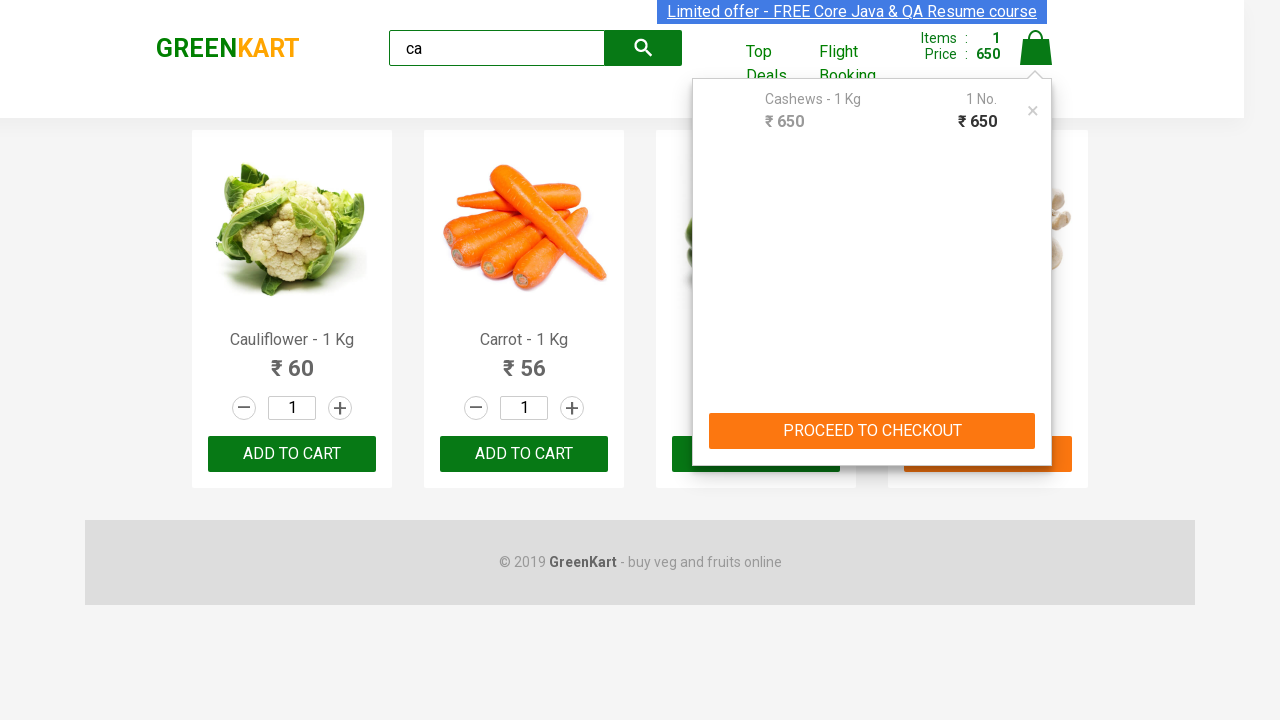

Clicked PROCEED TO CHECKOUT button at (872, 431) on text=PROCEED TO CHECKOUT
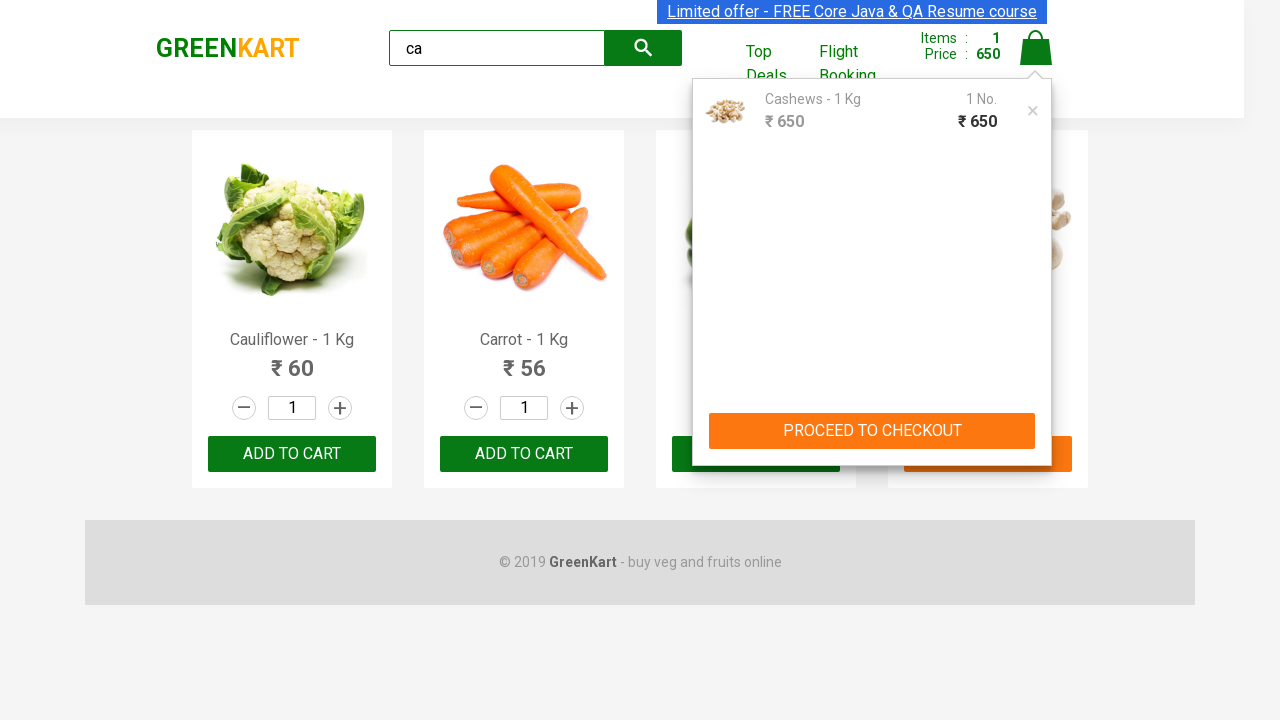

Clicked Place Order button to complete purchase at (1036, 420) on text=Place Order
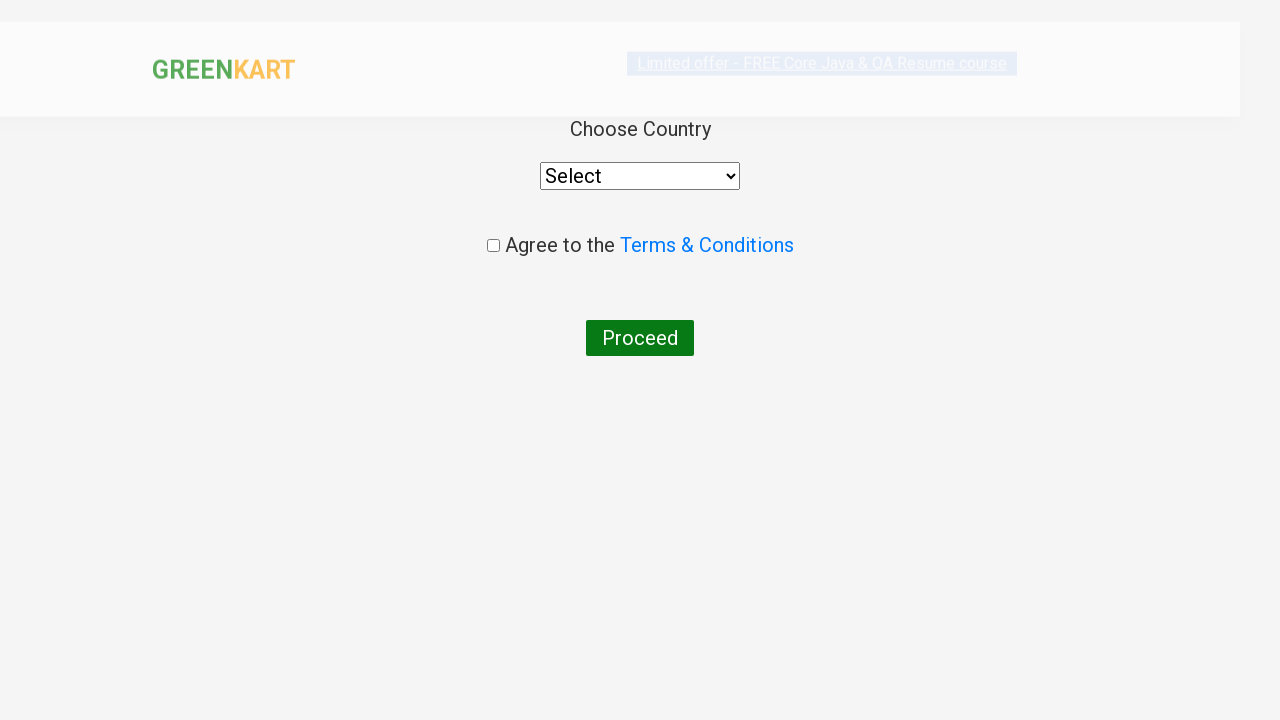

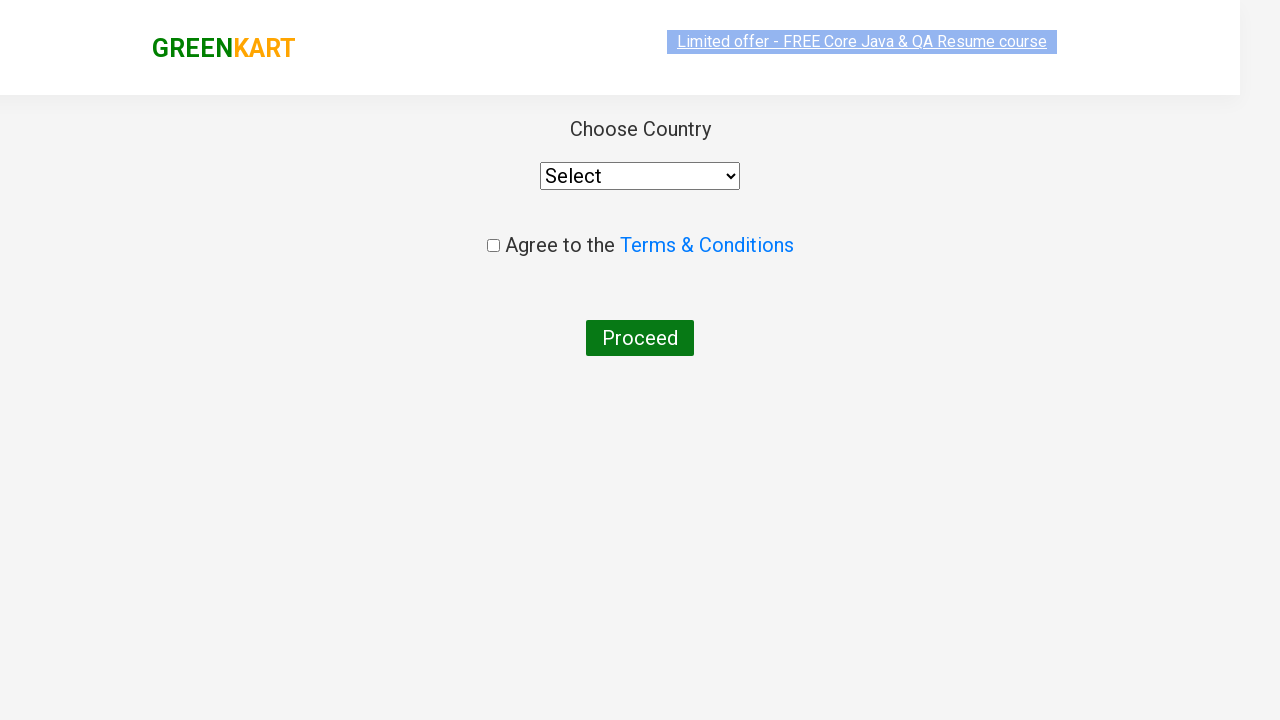